Tests checkbox interaction on a dynamic controls page by checking its selection state before and after clicking it

Starting URL: https://training-support.net/webelements/dynamic-controls

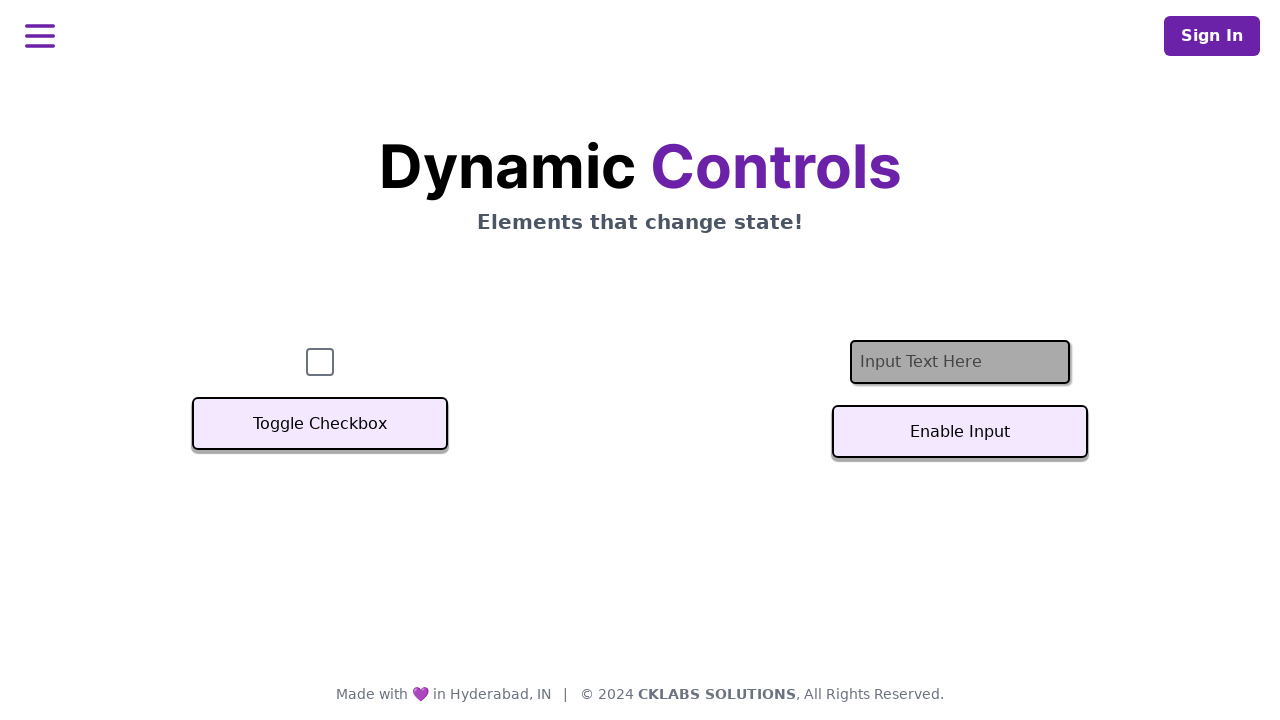

Located checkbox element with id 'checkbox'
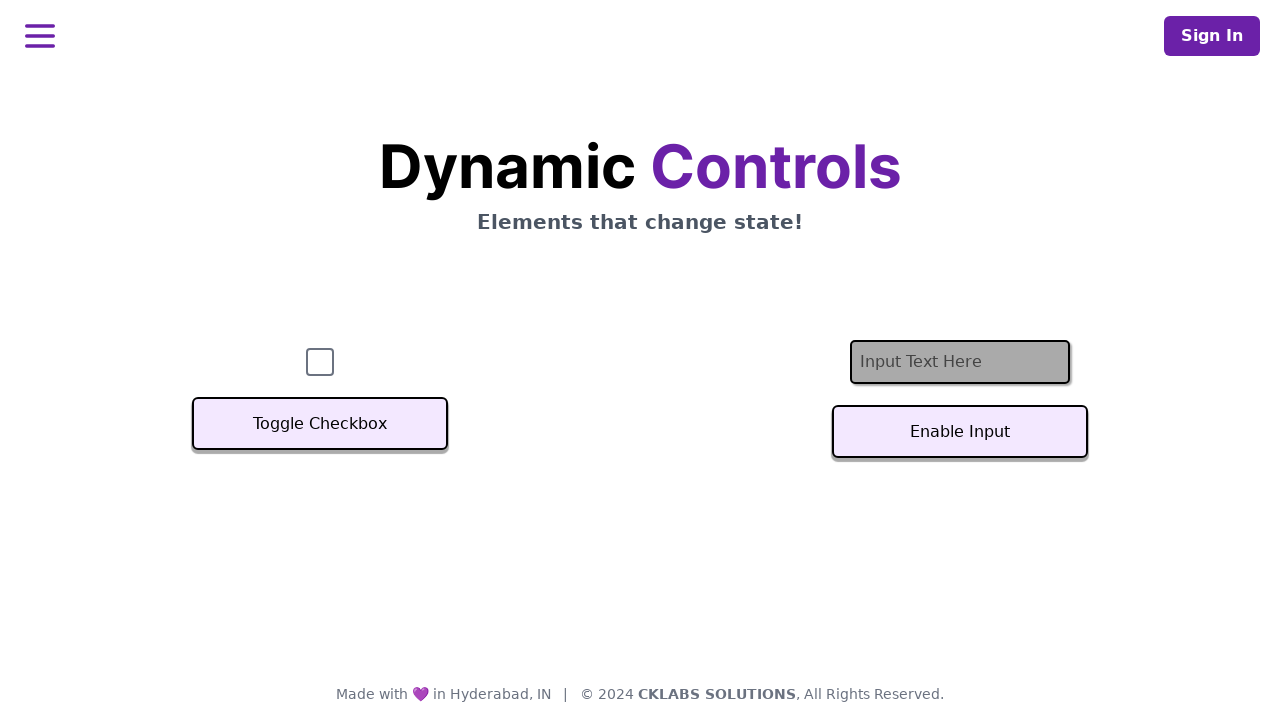

Checked initial checkbox selection state
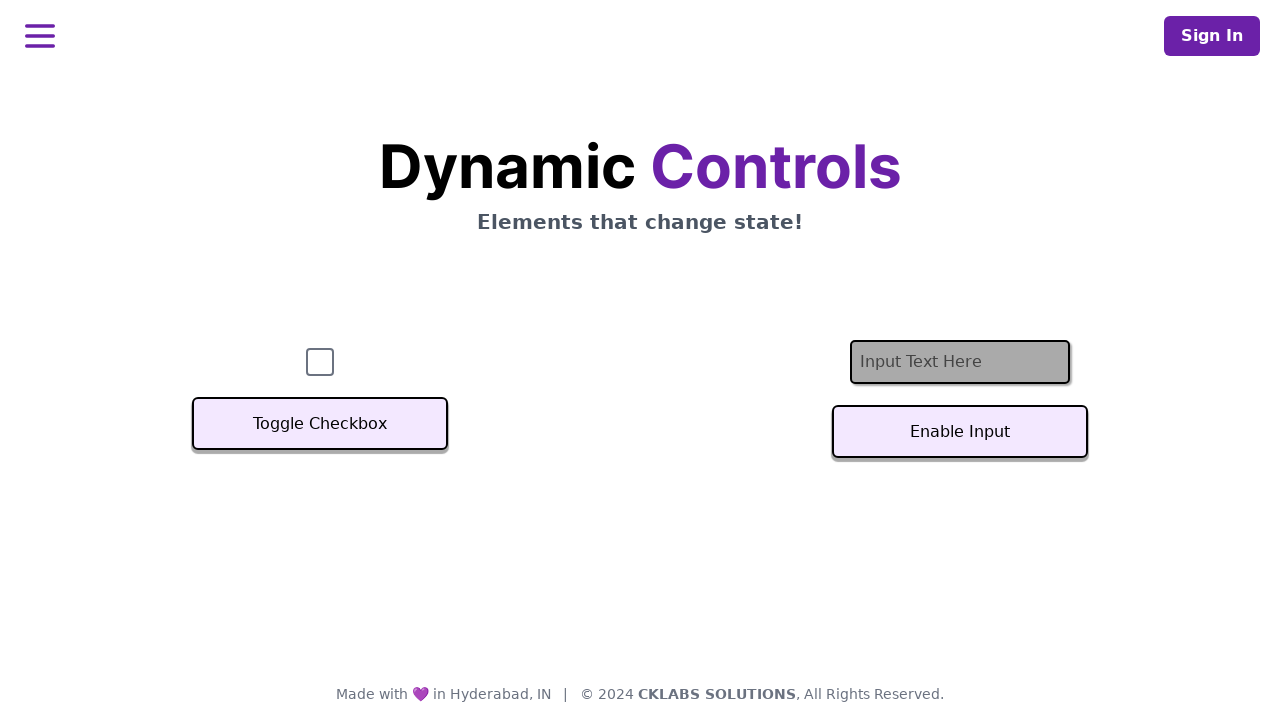

Clicked checkbox to toggle its state at (320, 362) on #checkbox
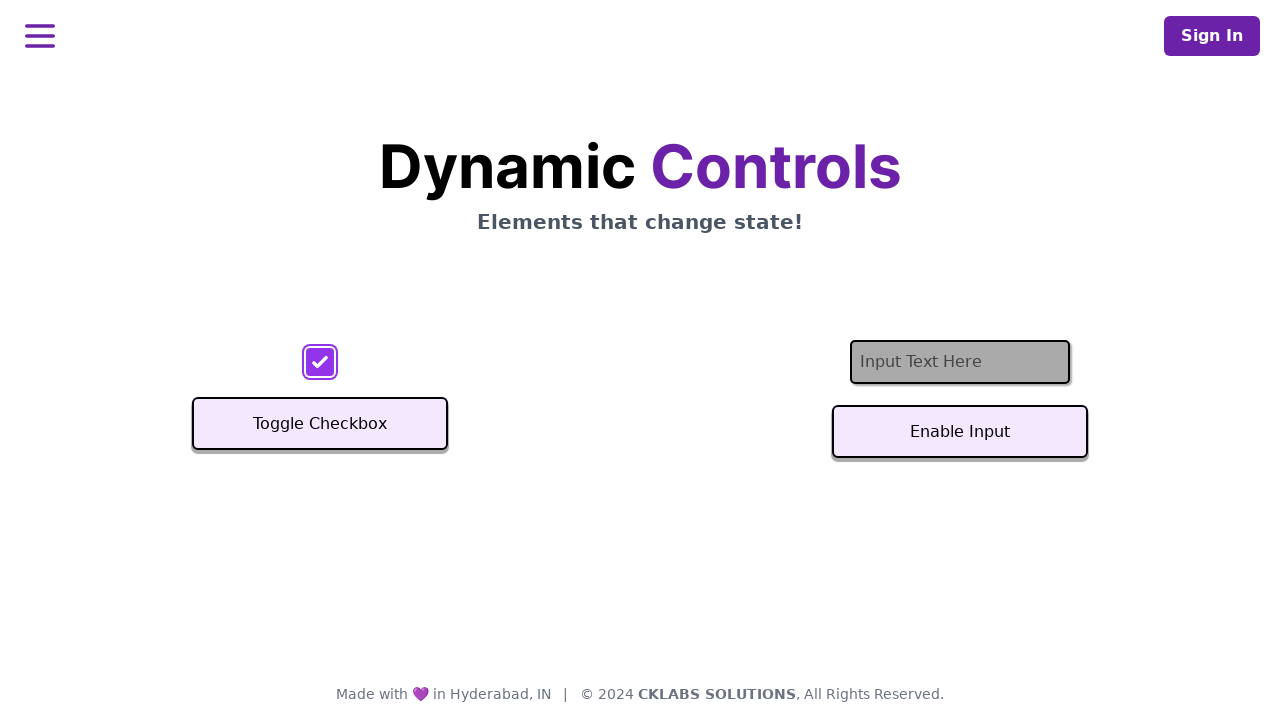

Checked checkbox selection state after clicking
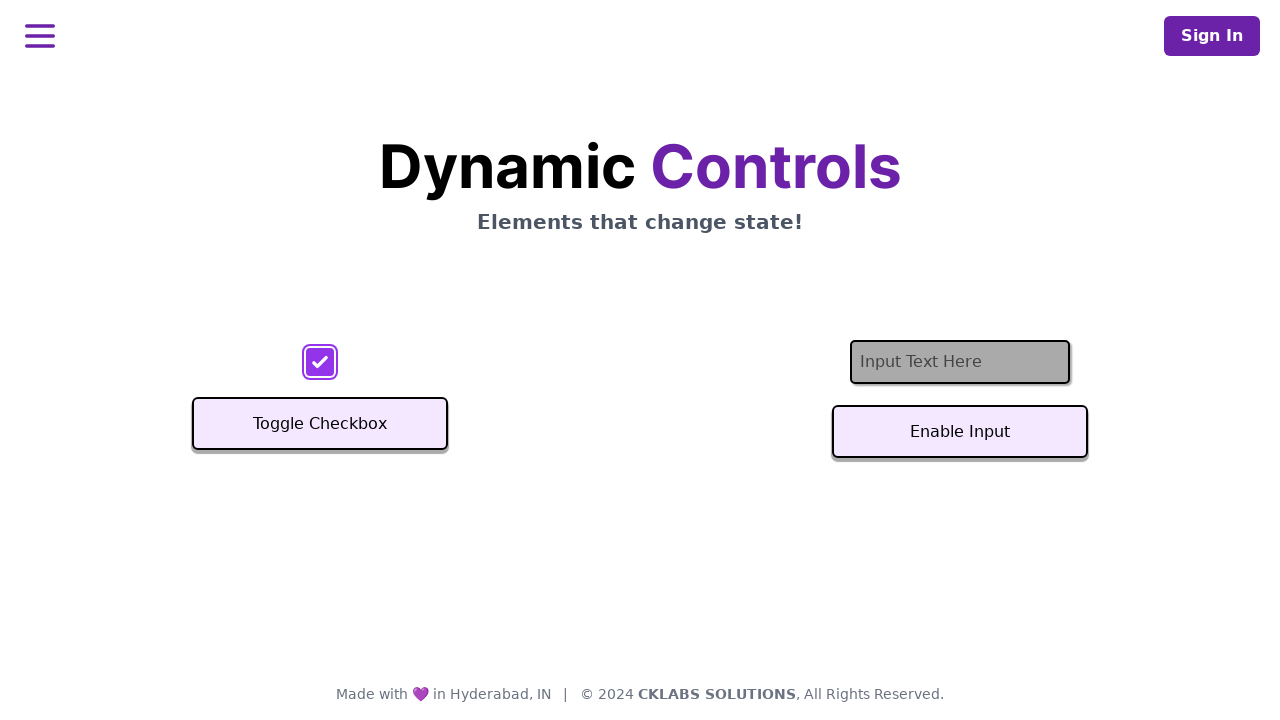

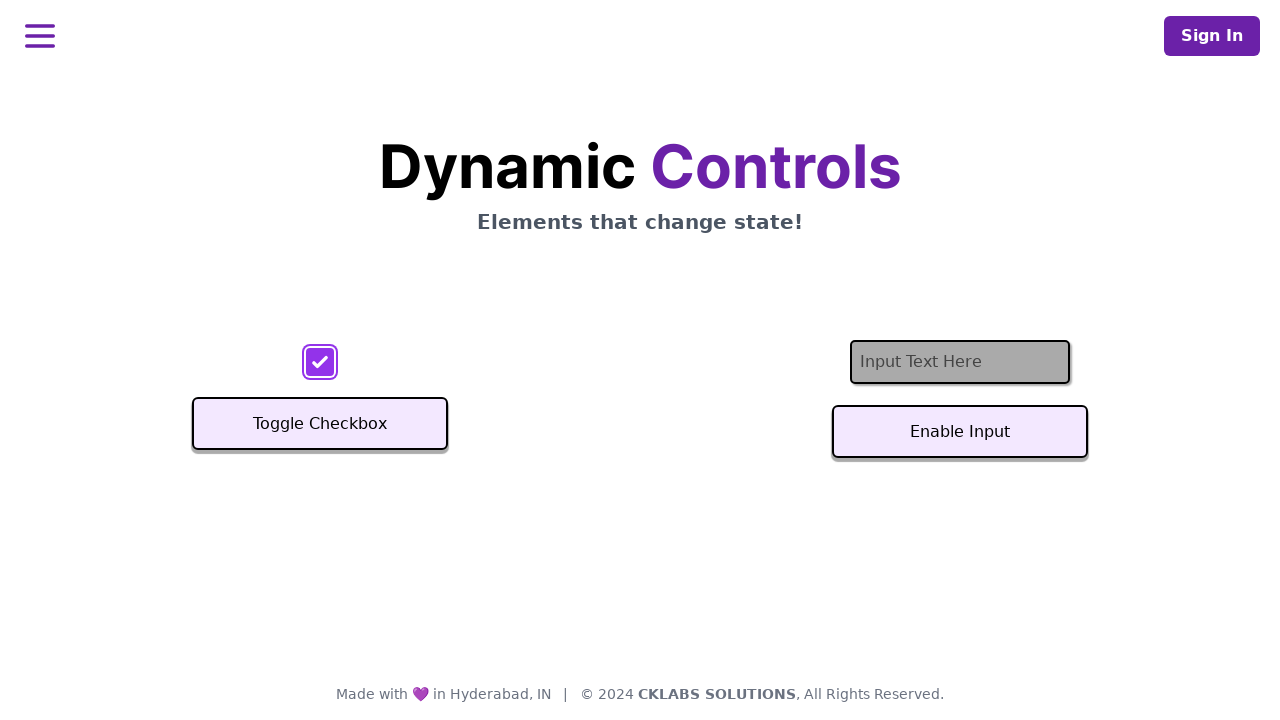